Tests autocomplete functionality by typing partial text, navigating through suggestions with arrow keys, and selecting an option

Starting URL: https://www.rahulshettyacademy.com/AutomationPractice/

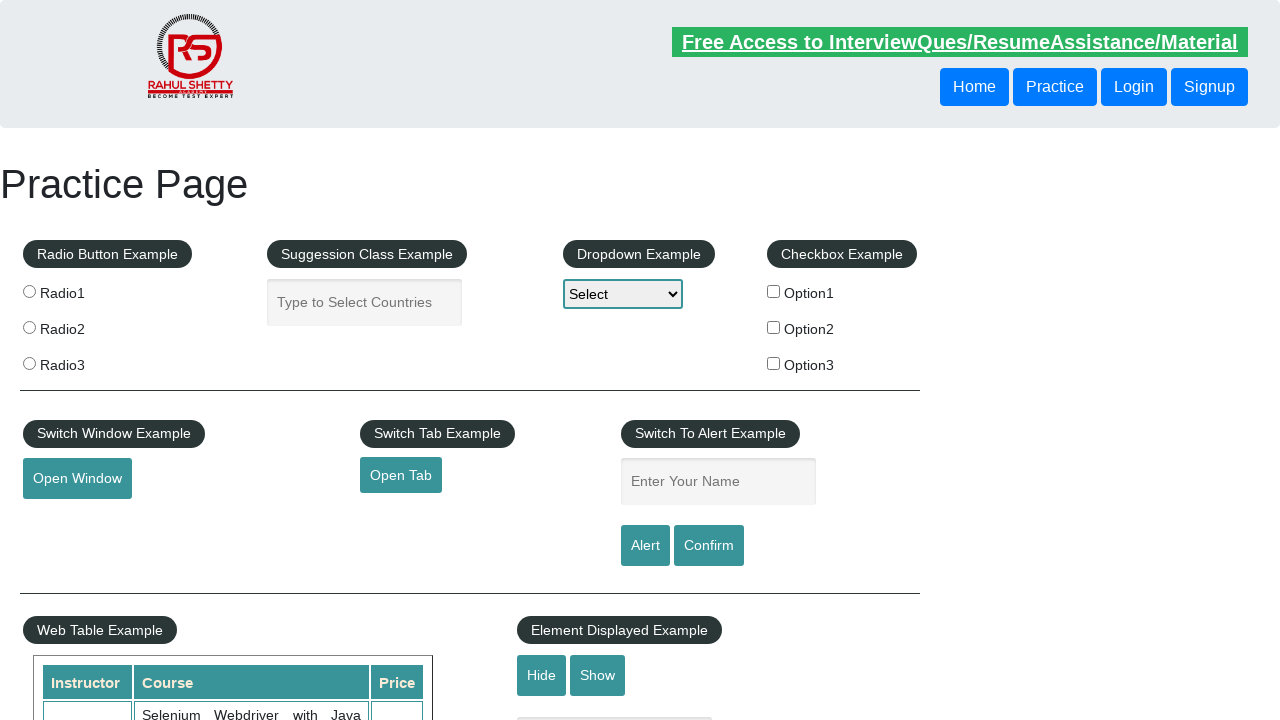

Filled autocomplete input with 'nep' on input#autocomplete
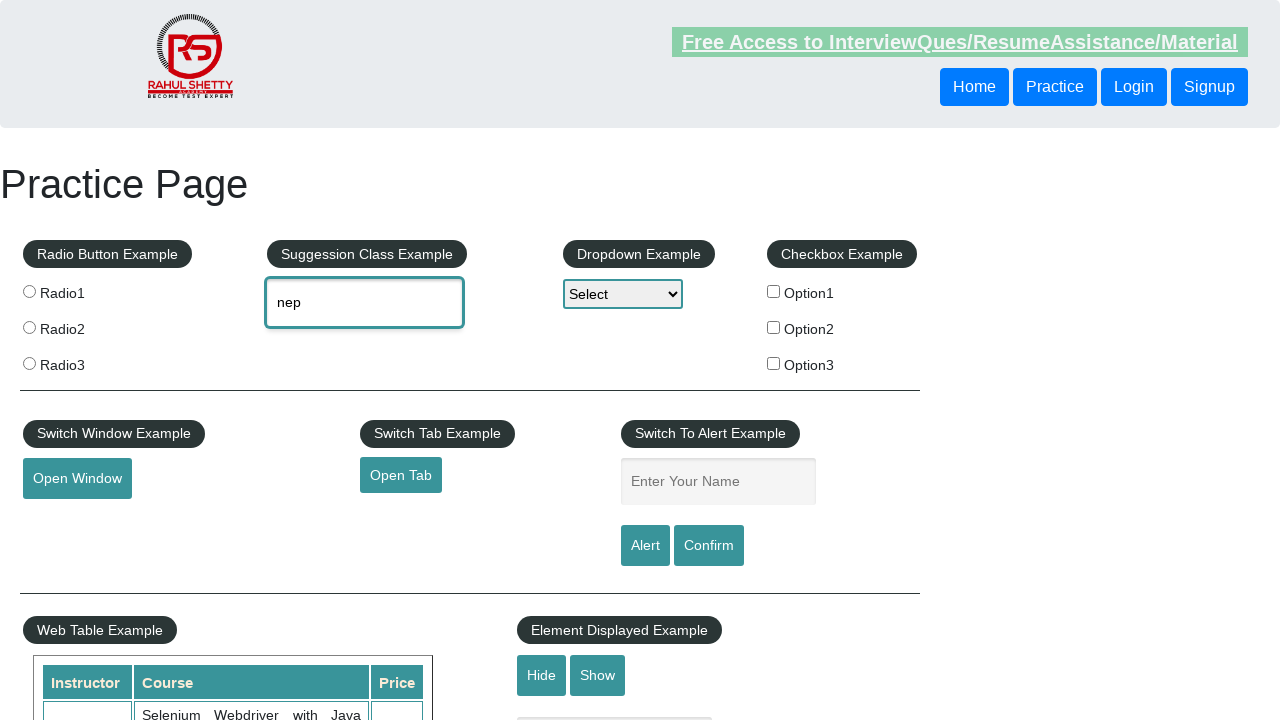

Waited 2 seconds for autocomplete suggestions to appear
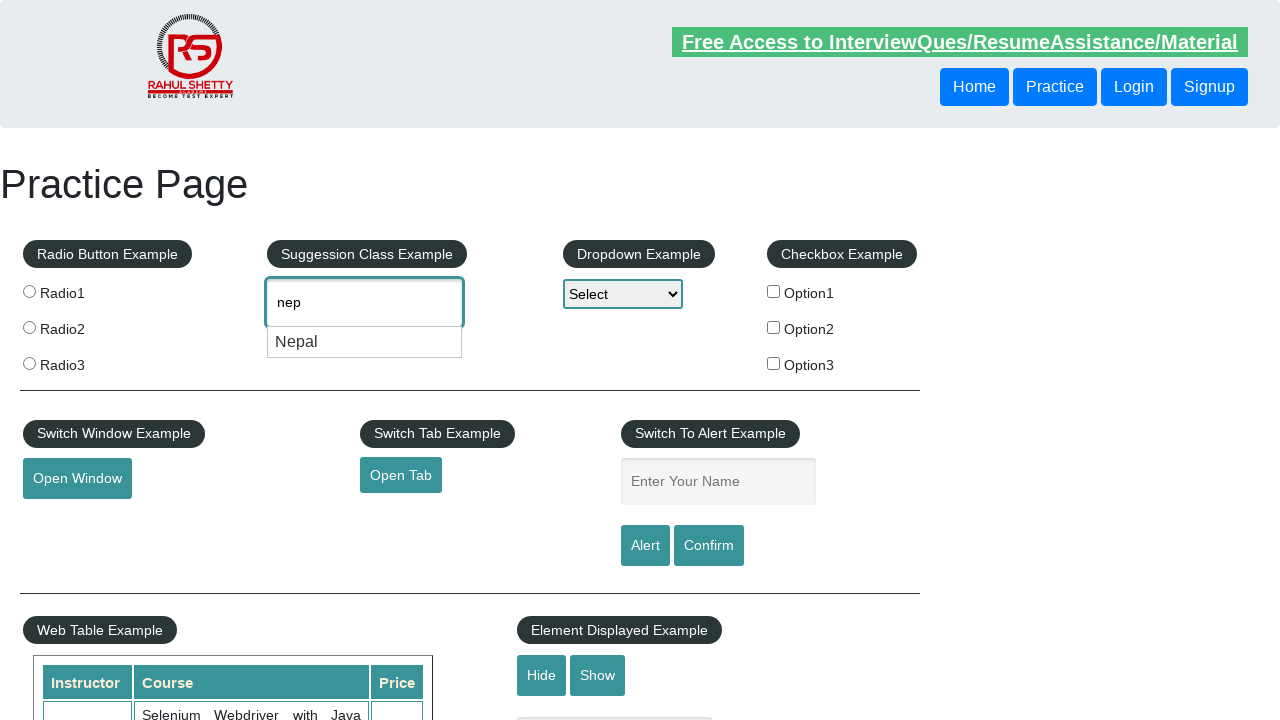

Pressed ArrowDown to navigate to next suggestion
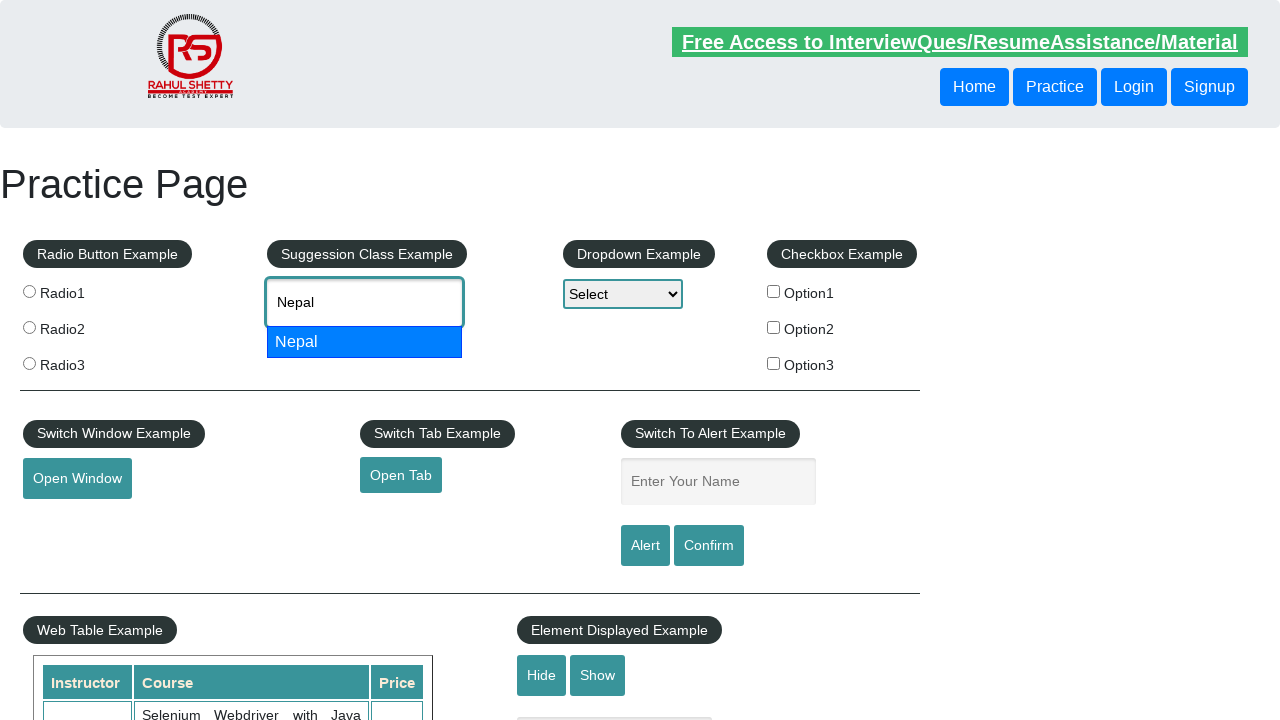

Pressed Enter to select the highlighted suggestion
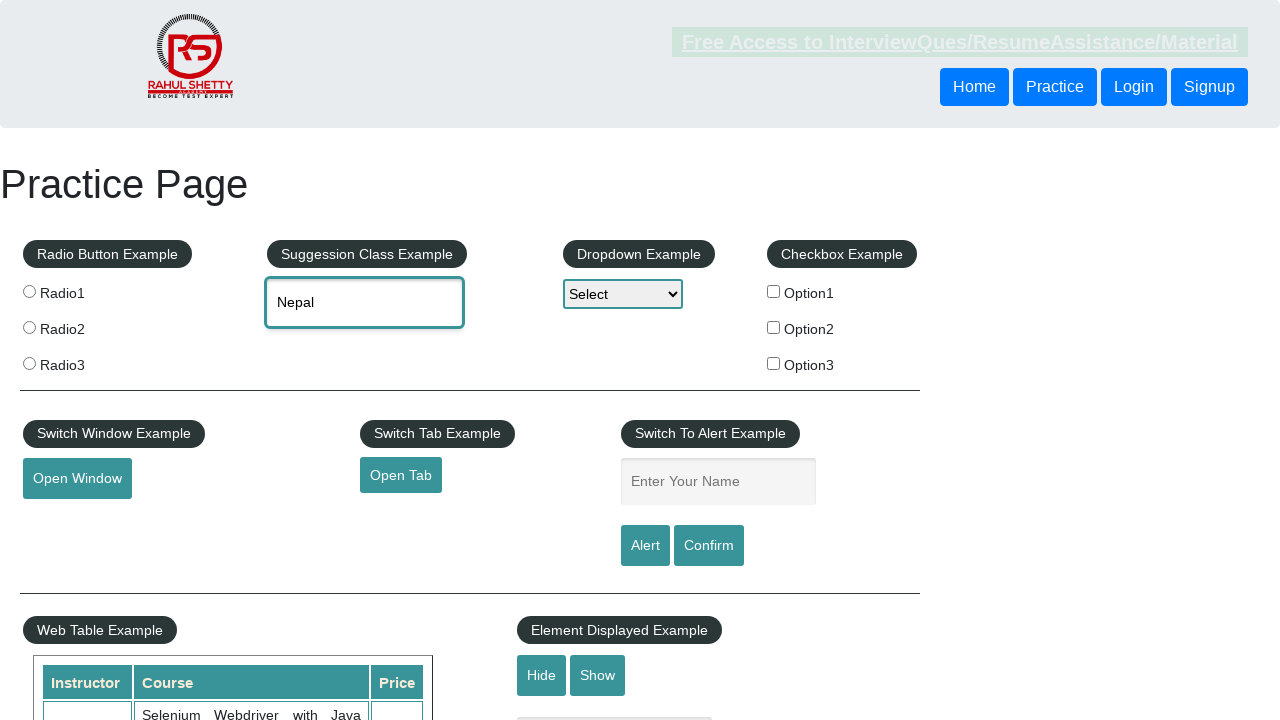

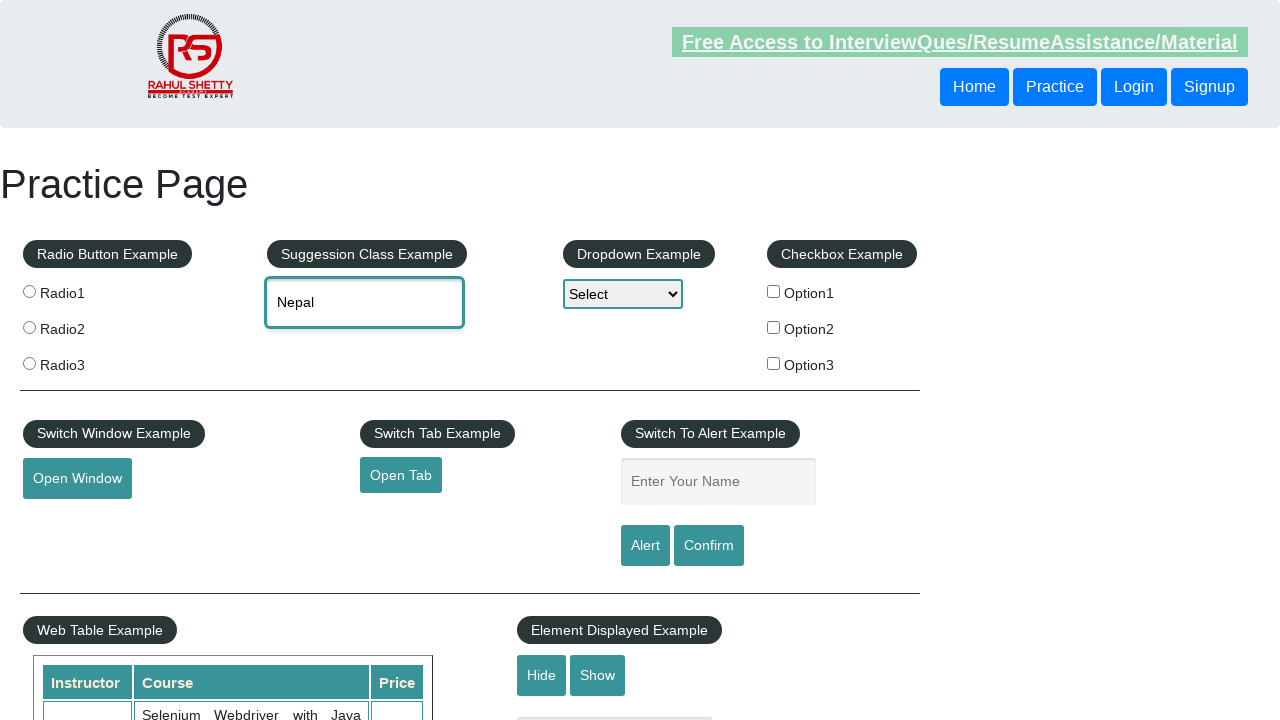